Tests drag and drop functionality using coordinate offsets to move an element

Starting URL: https://selenium08.blogspot.com/2020/01/drag-drop.html

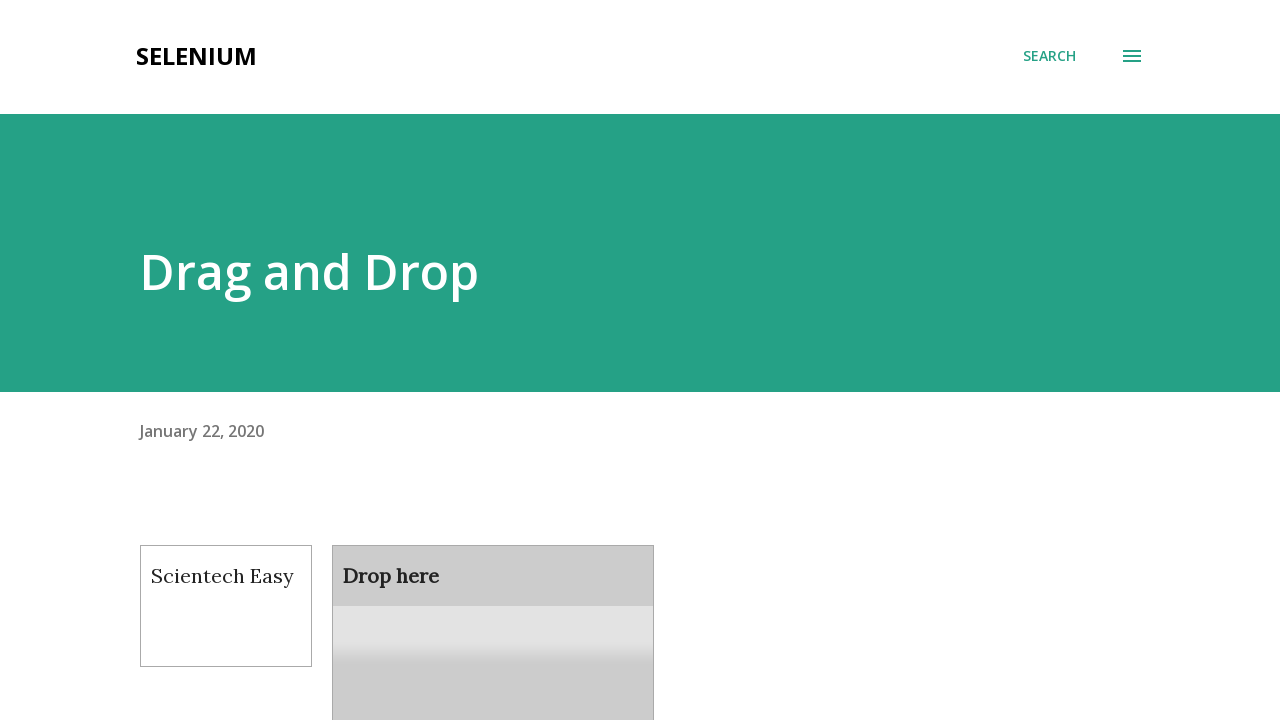

Navigated to drag and drop test page
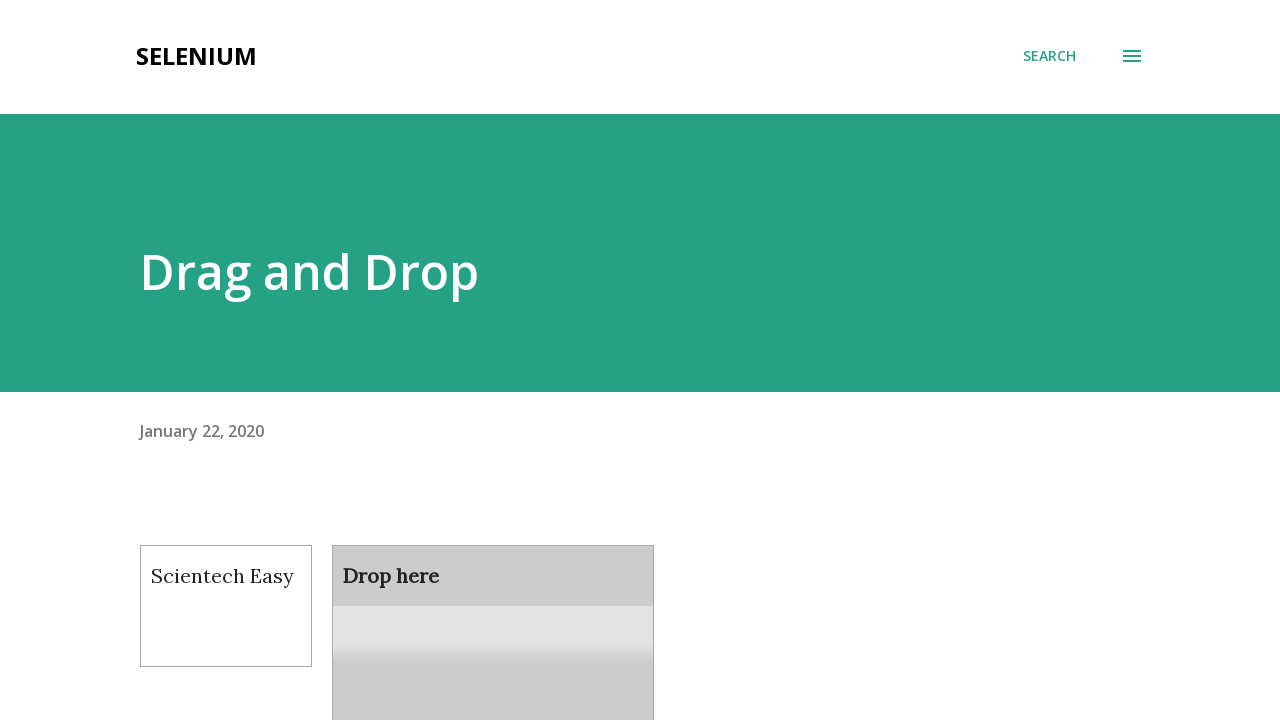

Located draggable element
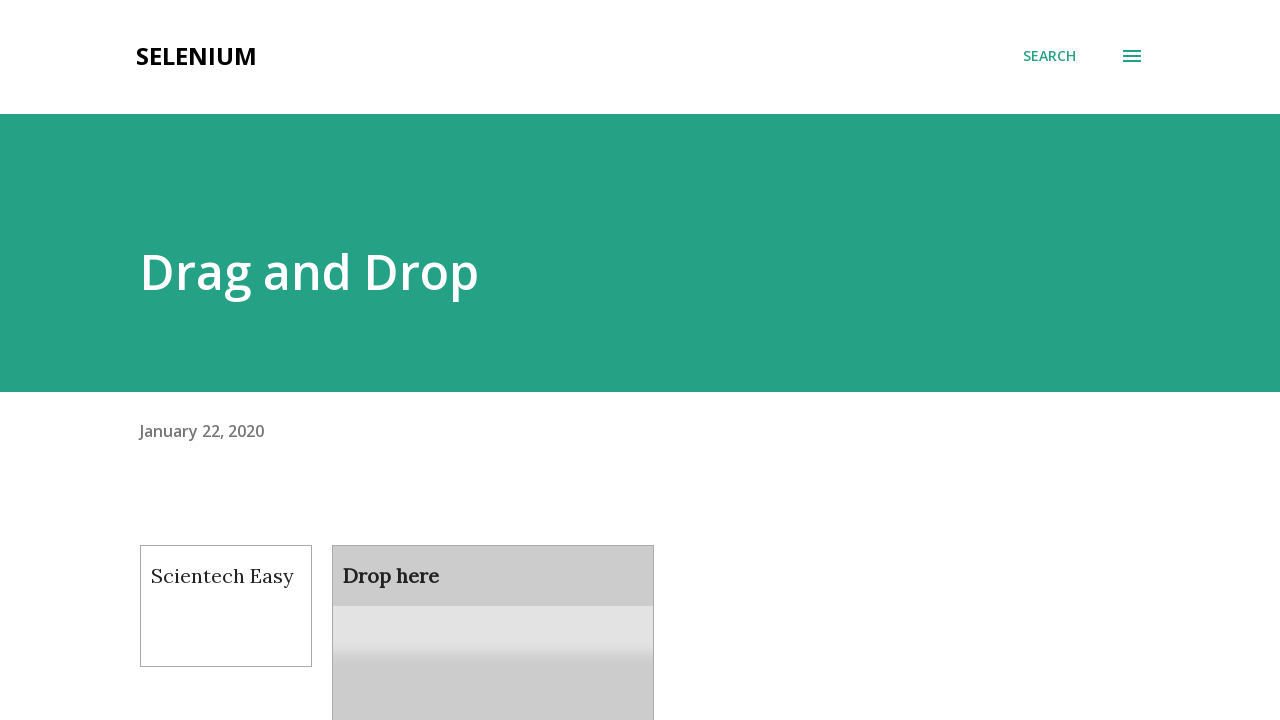

Located droppable target element
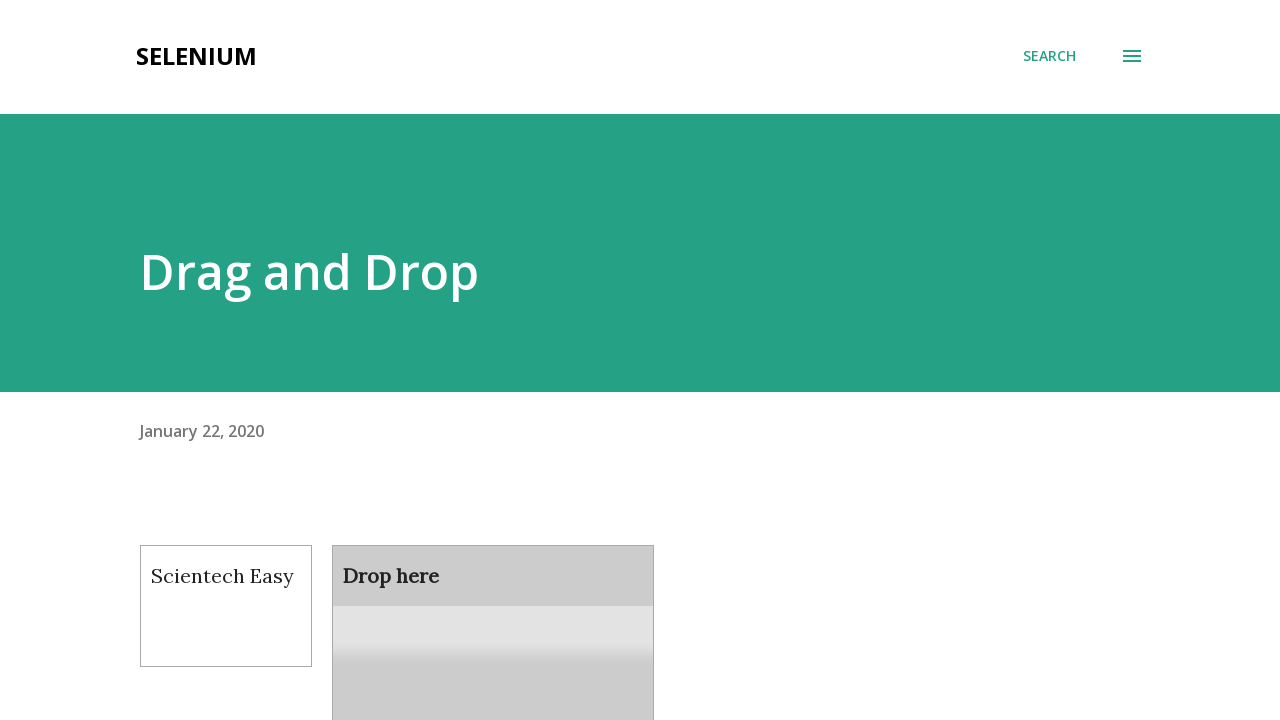

Dragged element to droppable target using coordinate offset at (493, 609)
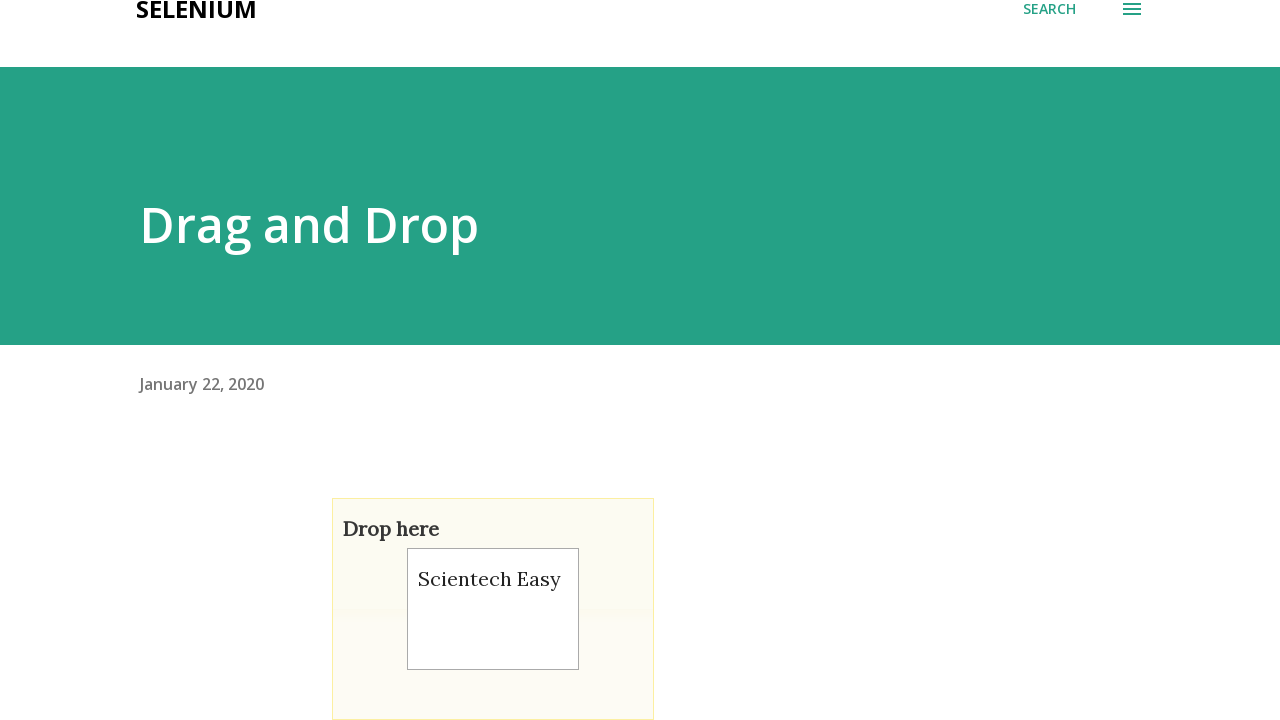

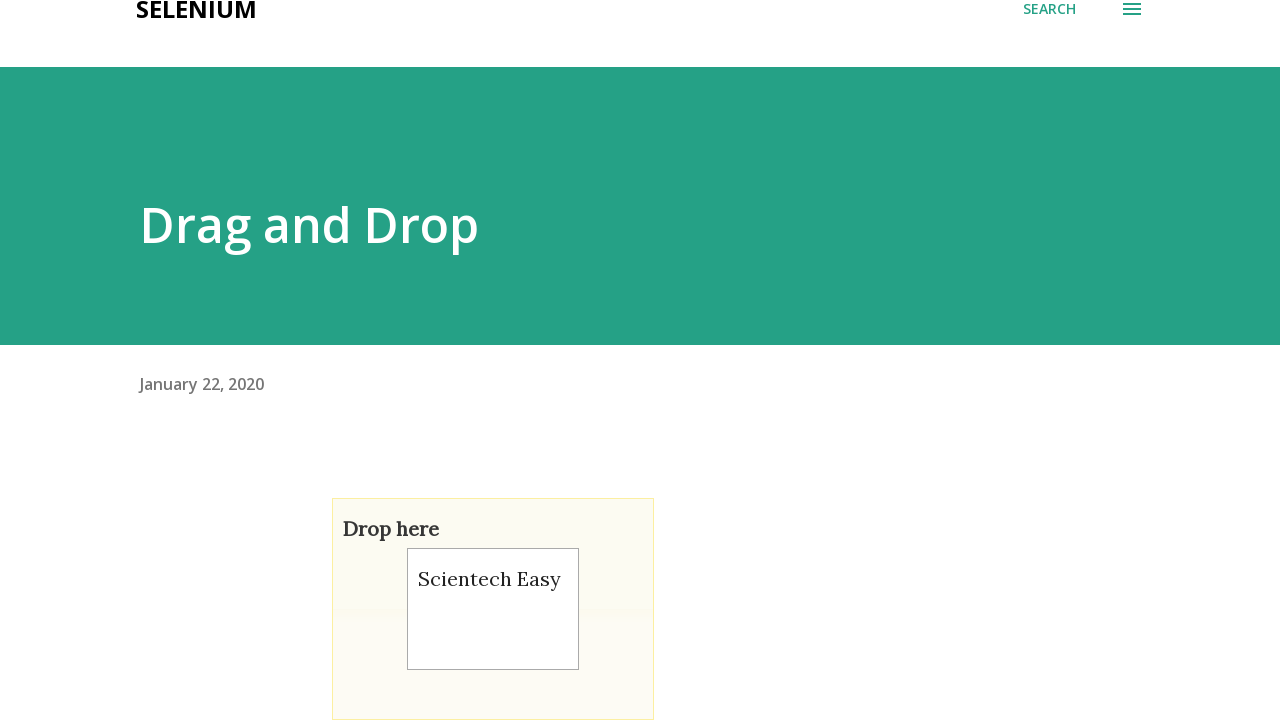